Tests window/tab handling by clicking a button that opens a new window and switching between windows.

Starting URL: http://demo.automationtesting.in/Windows.html

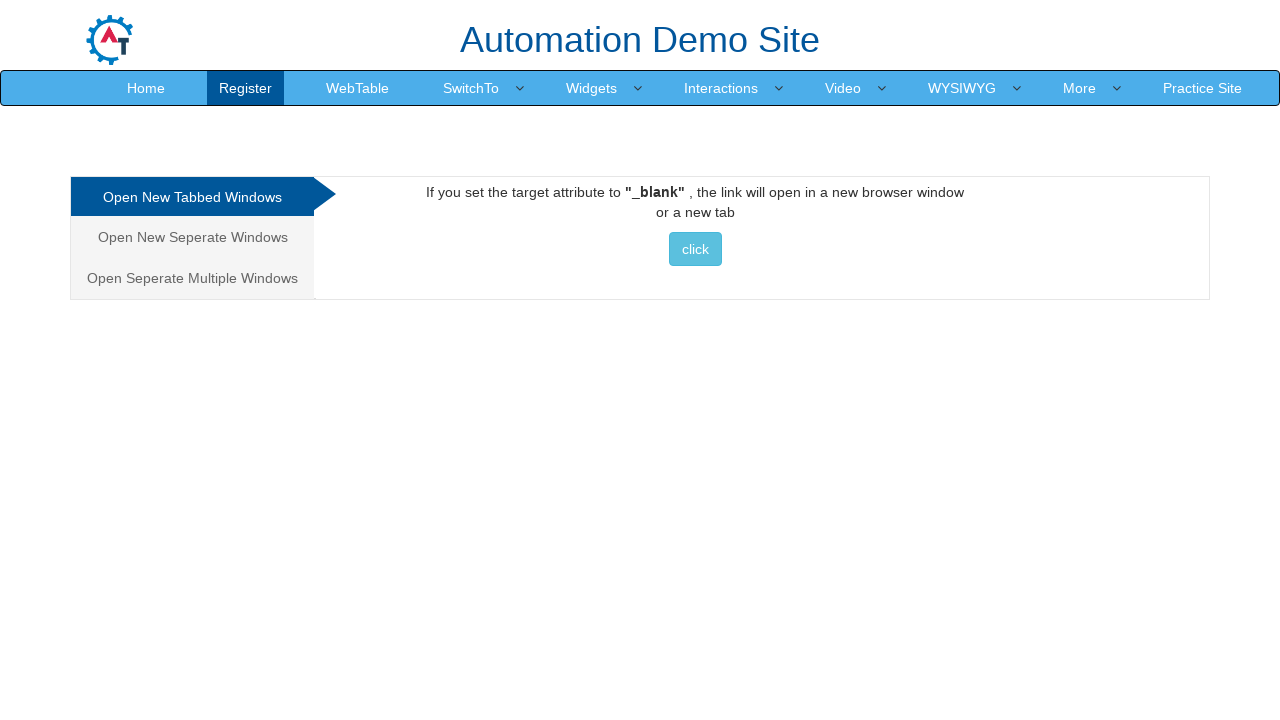

Clicked button to open new window at (695, 249) on text='    click   '
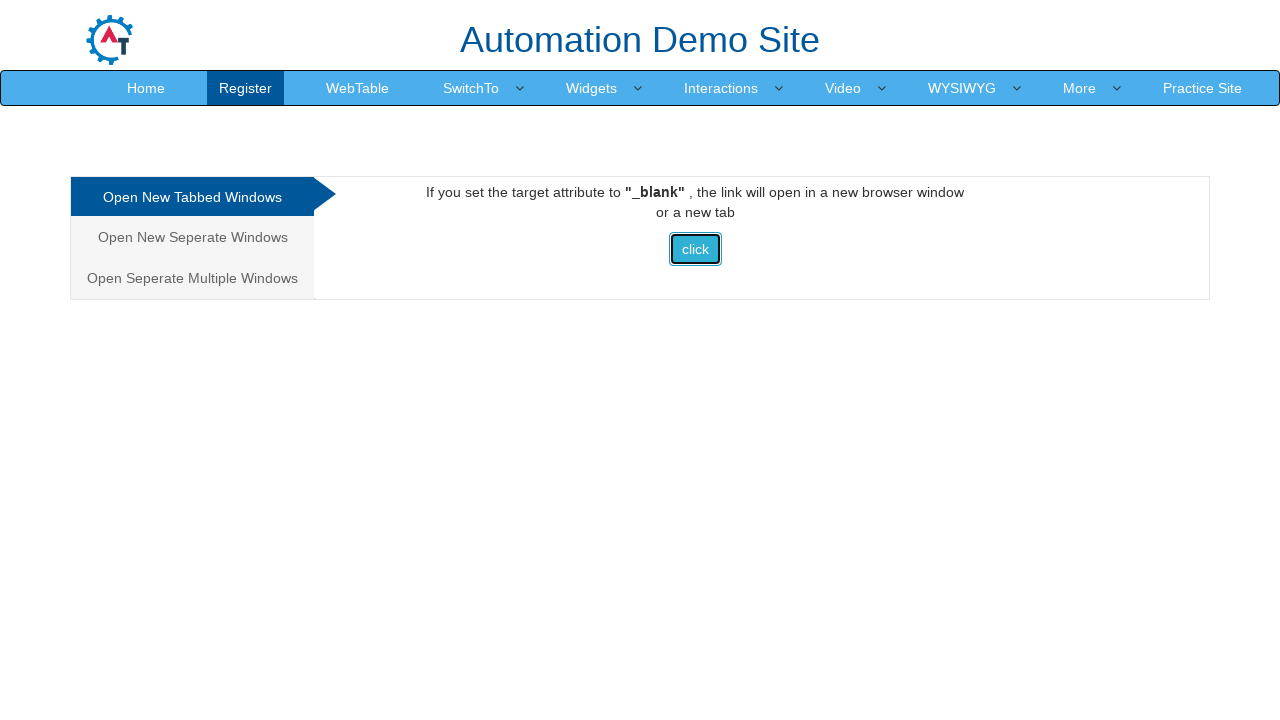

New window/tab opened and retrieved
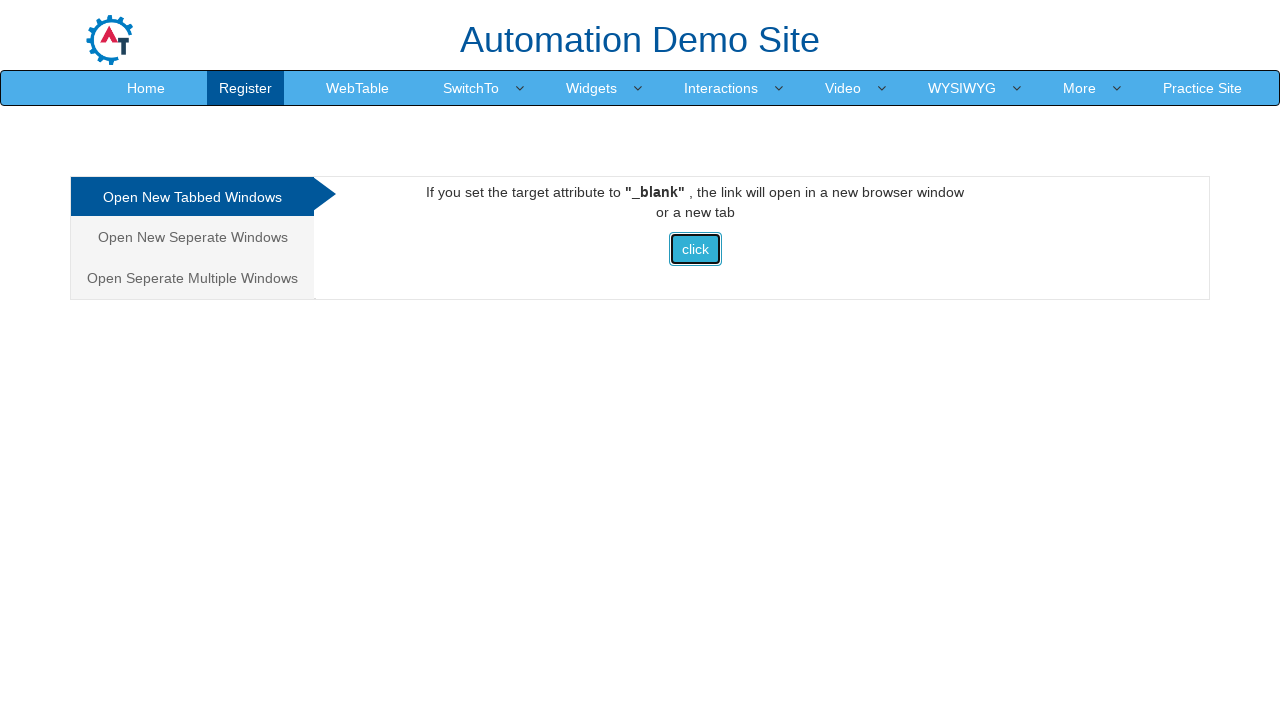

Switched back to original window/tab
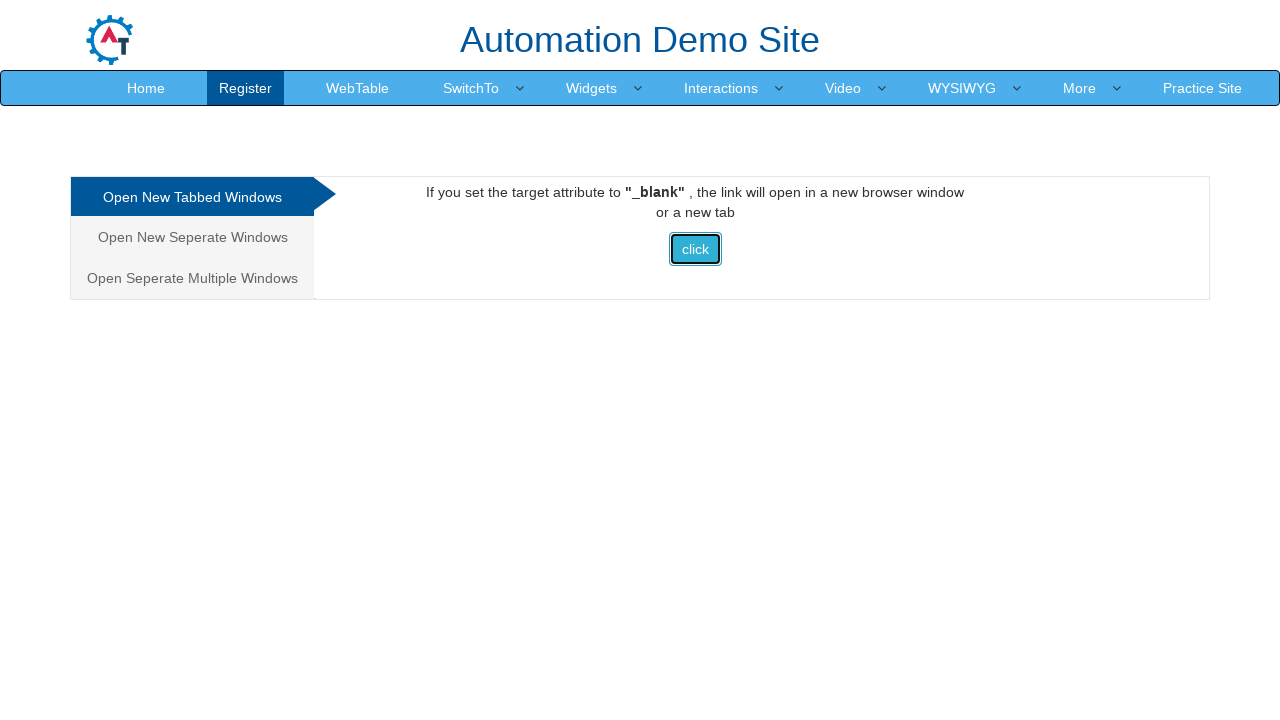

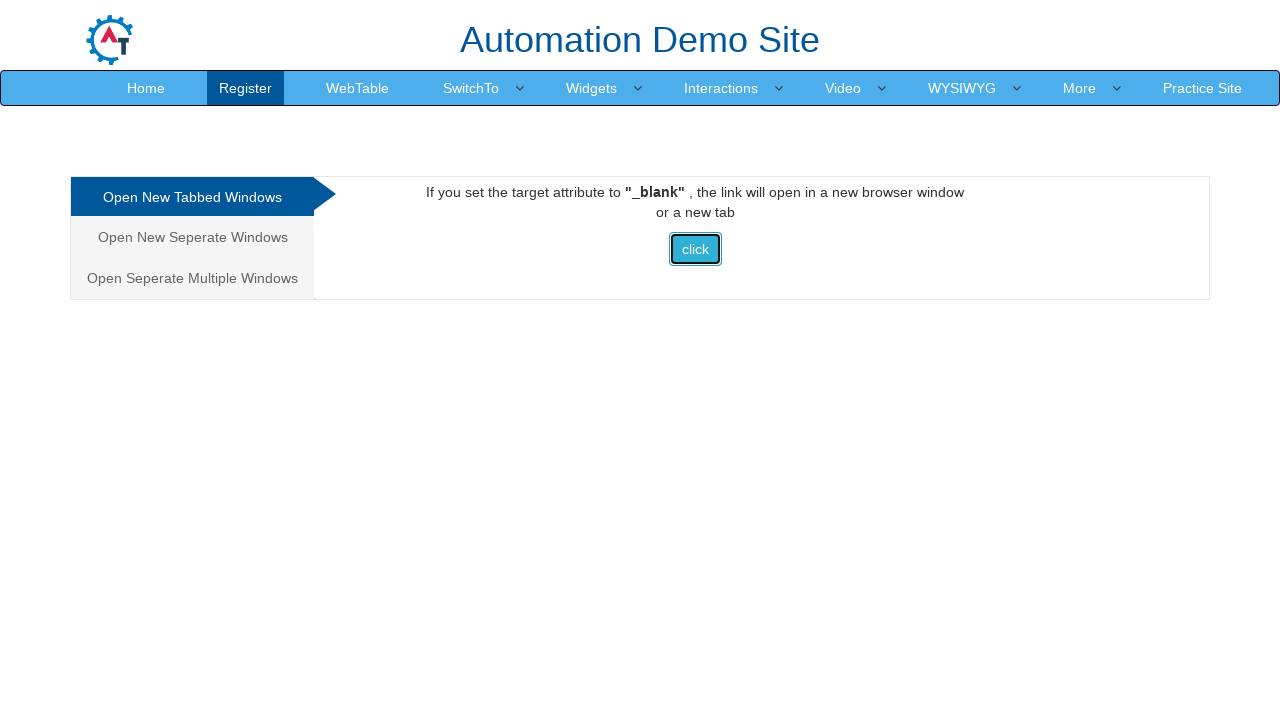